Tests footer links by counting links on the page, in footer section, and in first footer column, then opens each link in the first column in new tabs and verifies they load

Starting URL: http://qaclickacademy.com/practice.php

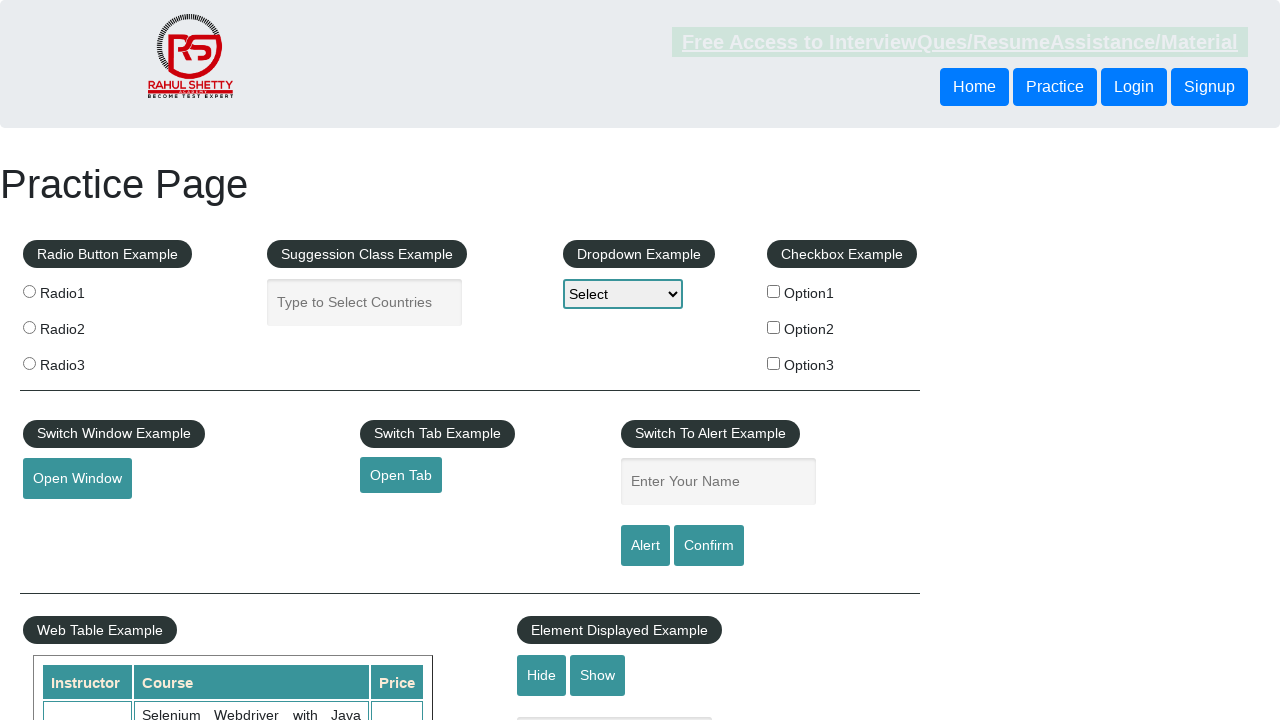

Counted all links on page: 27 total links found
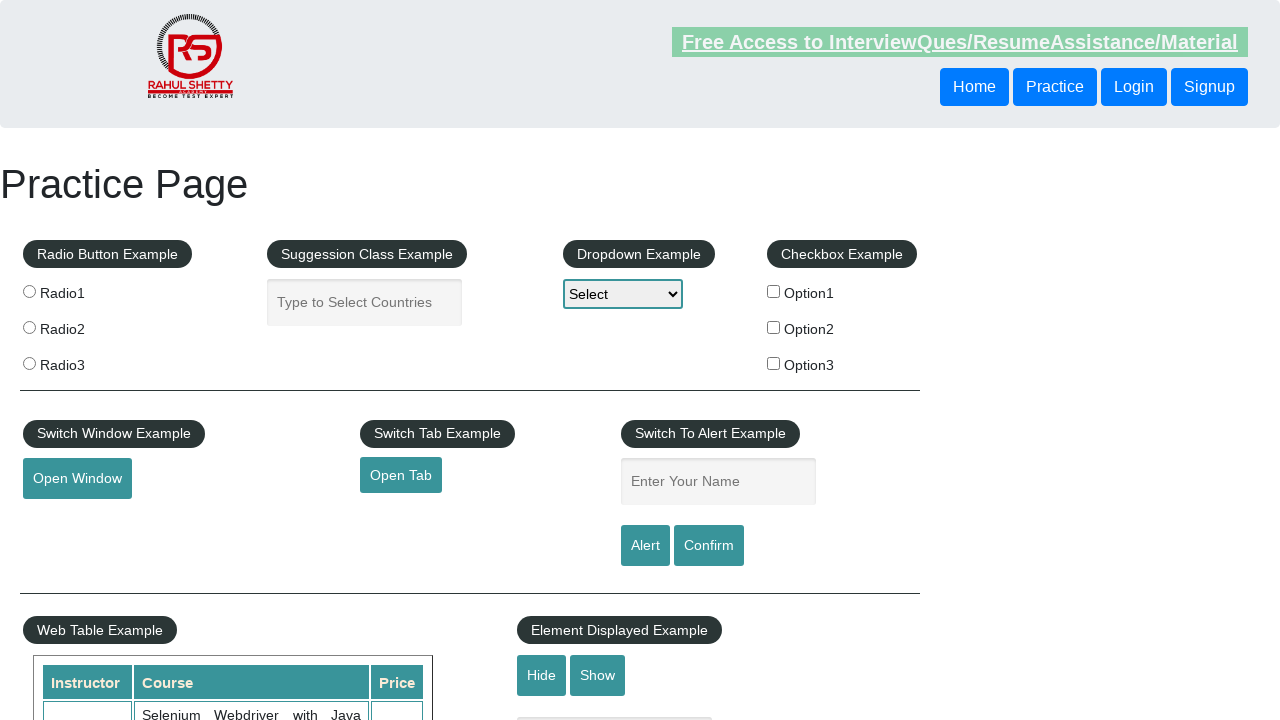

Located footer section (#gf-BIG)
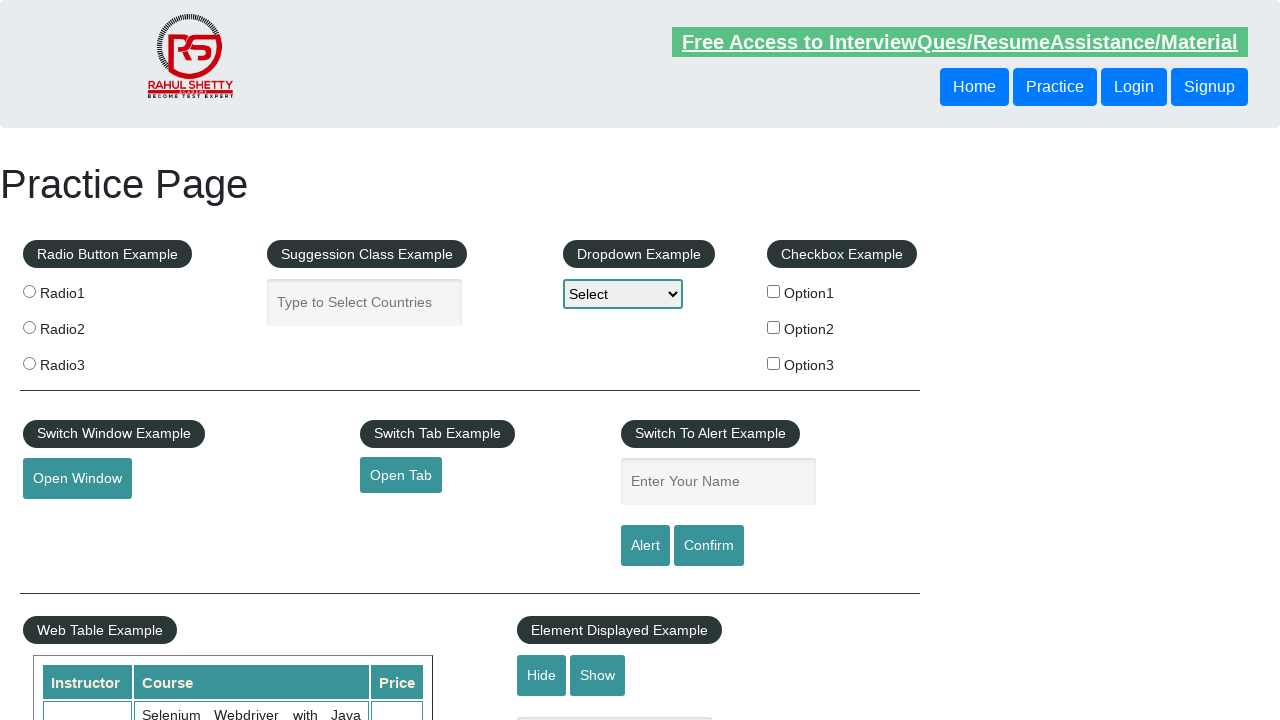

Counted footer links: 20 links found in footer
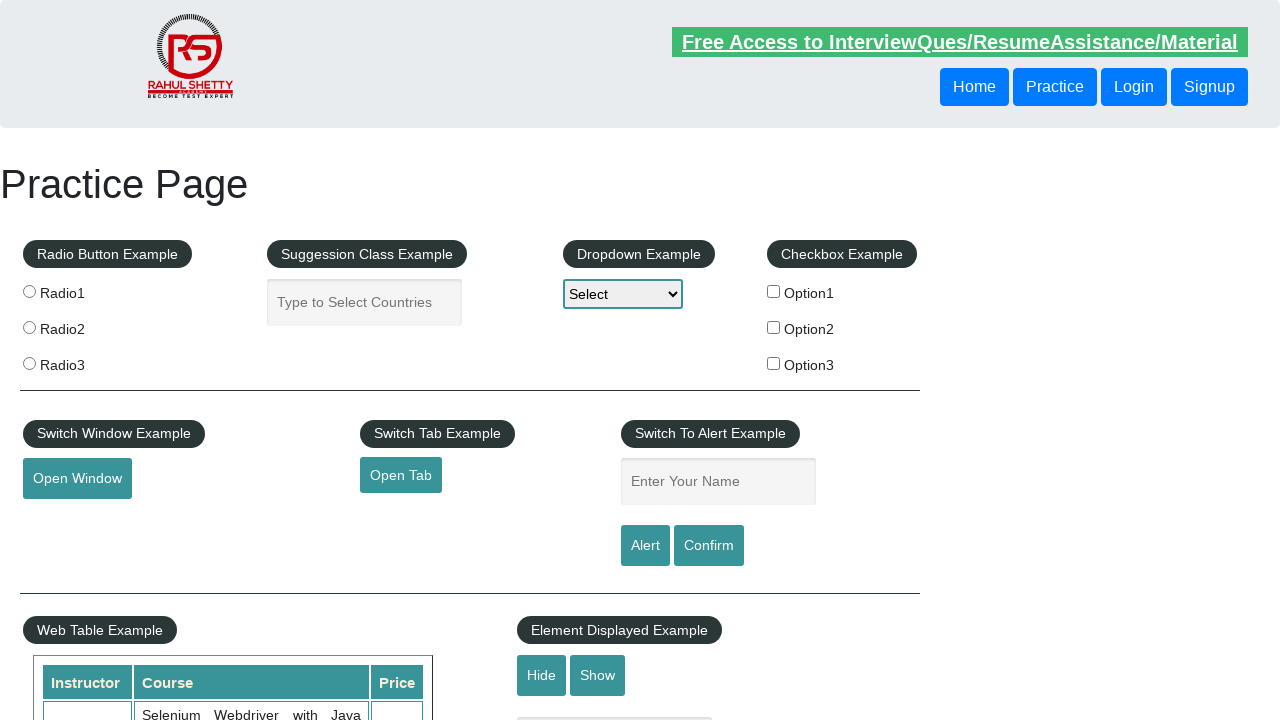

Located first column in footer table
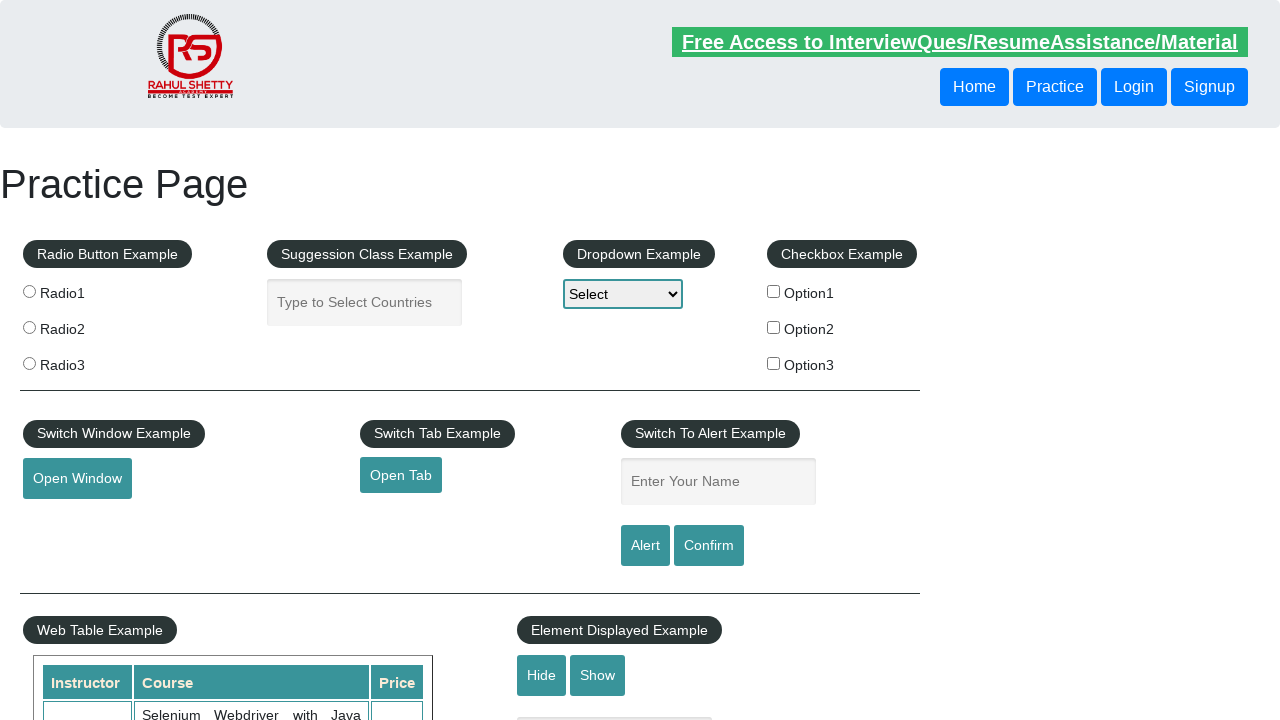

Counted first column links: 5 links found in first footer column
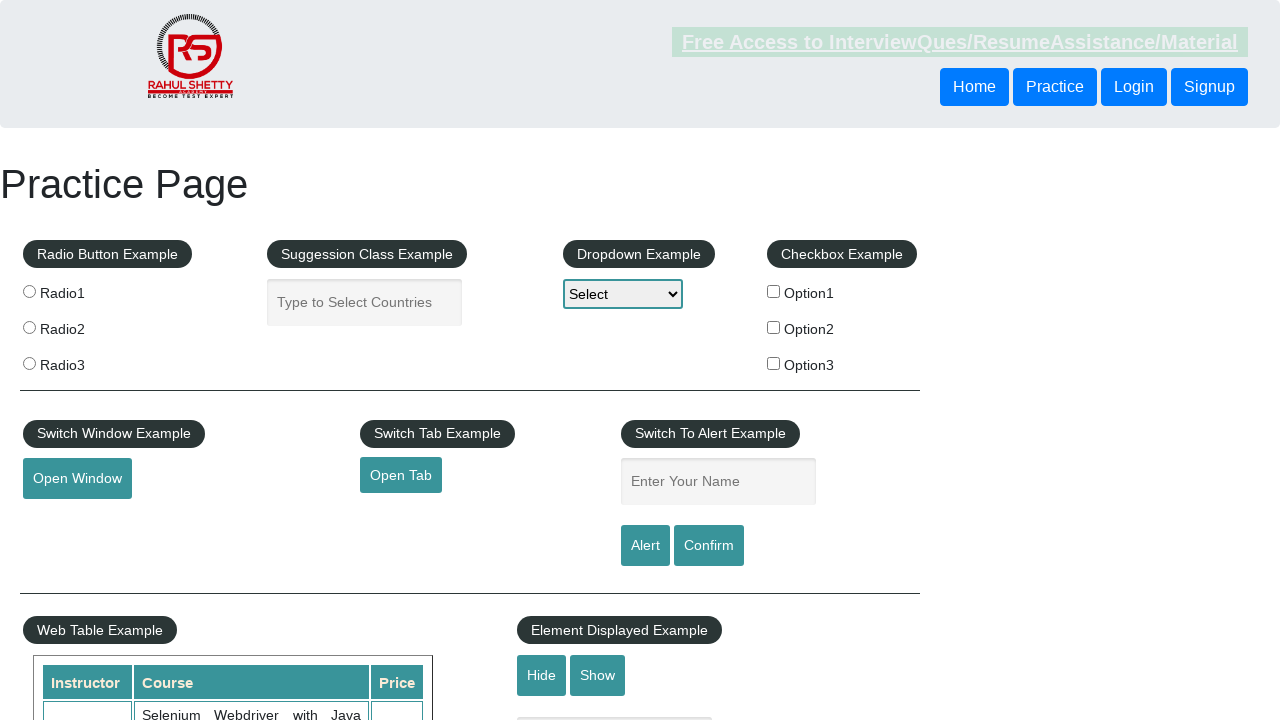

Opened footer column link 1 in new tab using Ctrl+Click at (68, 520) on #gf-BIG >> xpath=//table/tbody/tr/td[1]/ul >> a >> nth=1
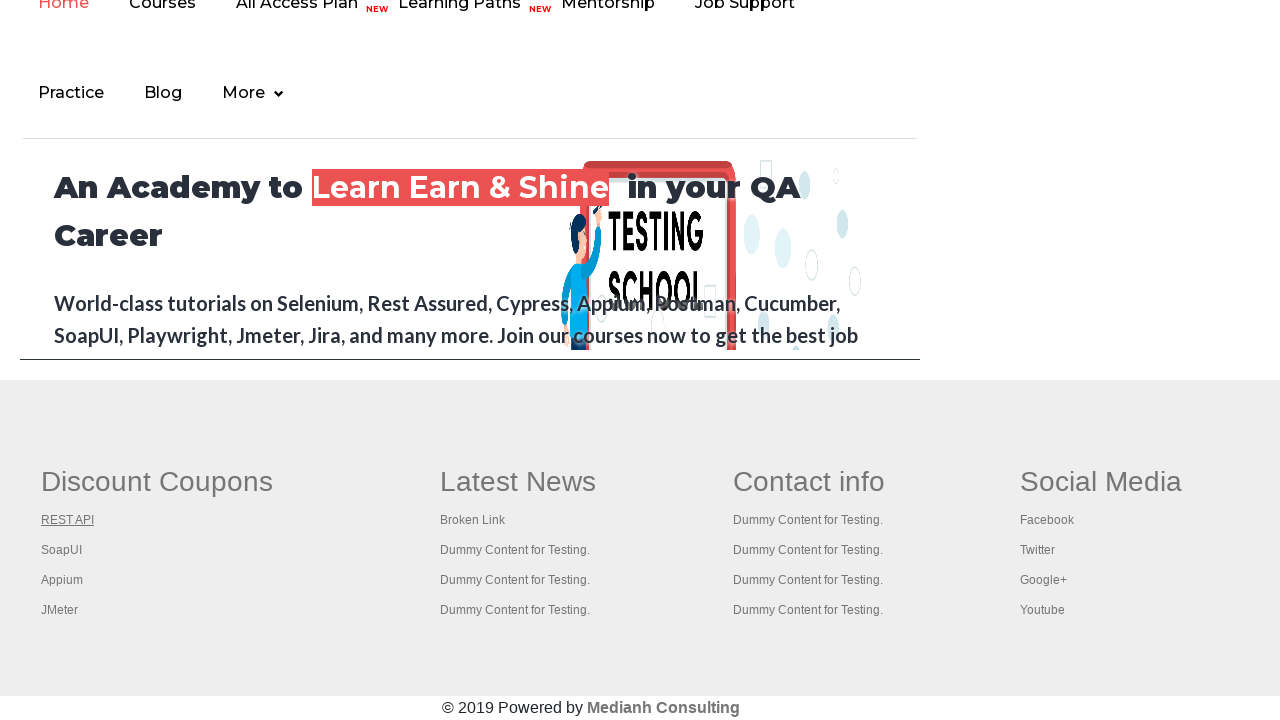

Waited 500ms for new tab to open
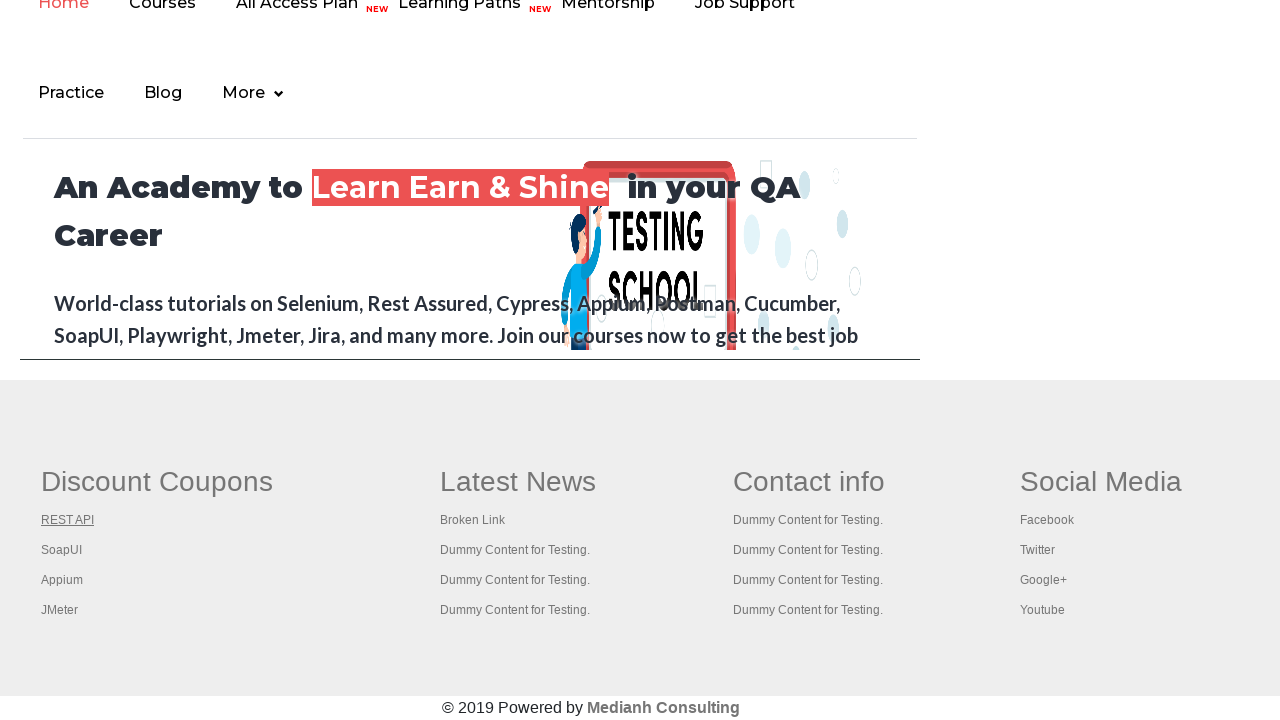

Opened footer column link 2 in new tab using Ctrl+Click at (62, 550) on #gf-BIG >> xpath=//table/tbody/tr/td[1]/ul >> a >> nth=2
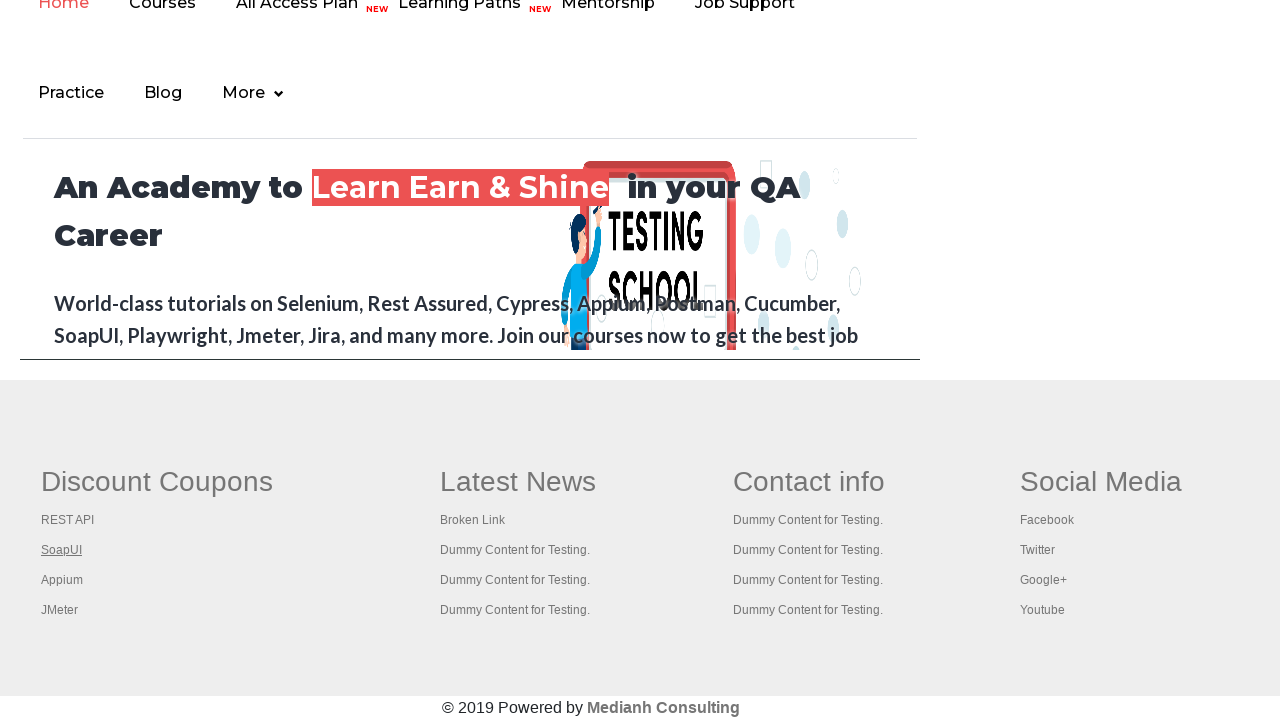

Waited 500ms for new tab to open
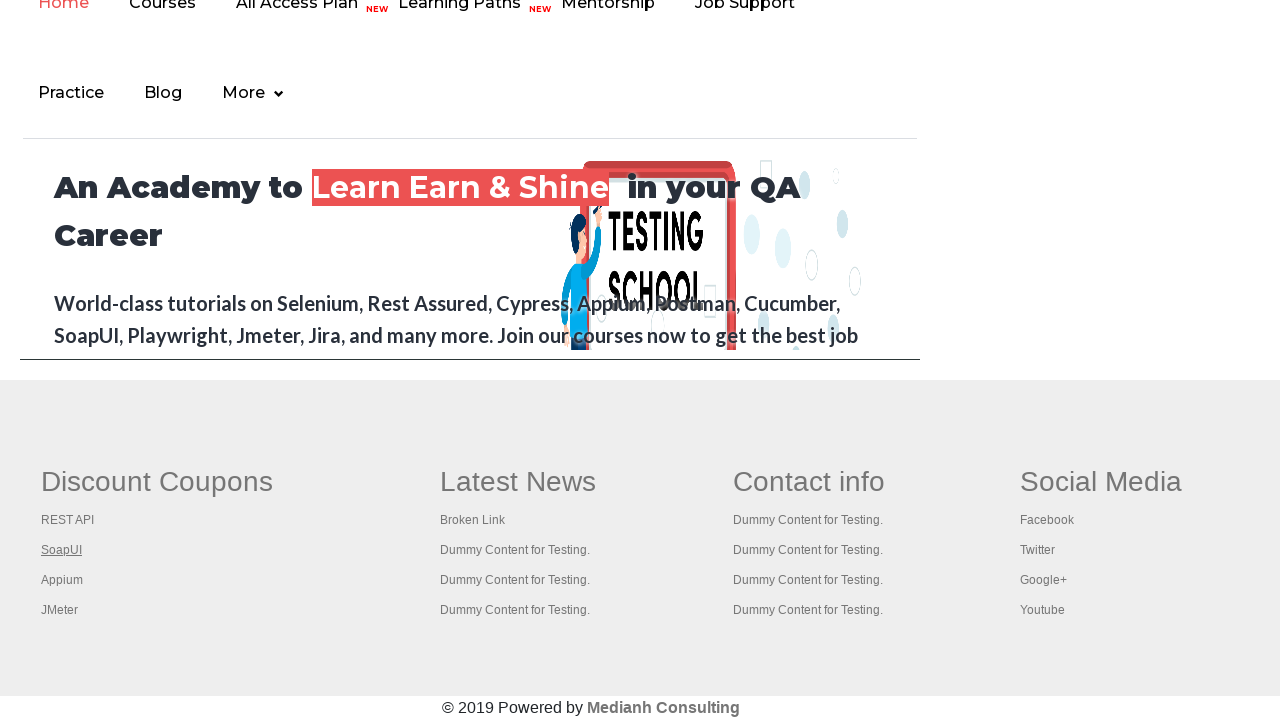

Opened footer column link 3 in new tab using Ctrl+Click at (62, 580) on #gf-BIG >> xpath=//table/tbody/tr/td[1]/ul >> a >> nth=3
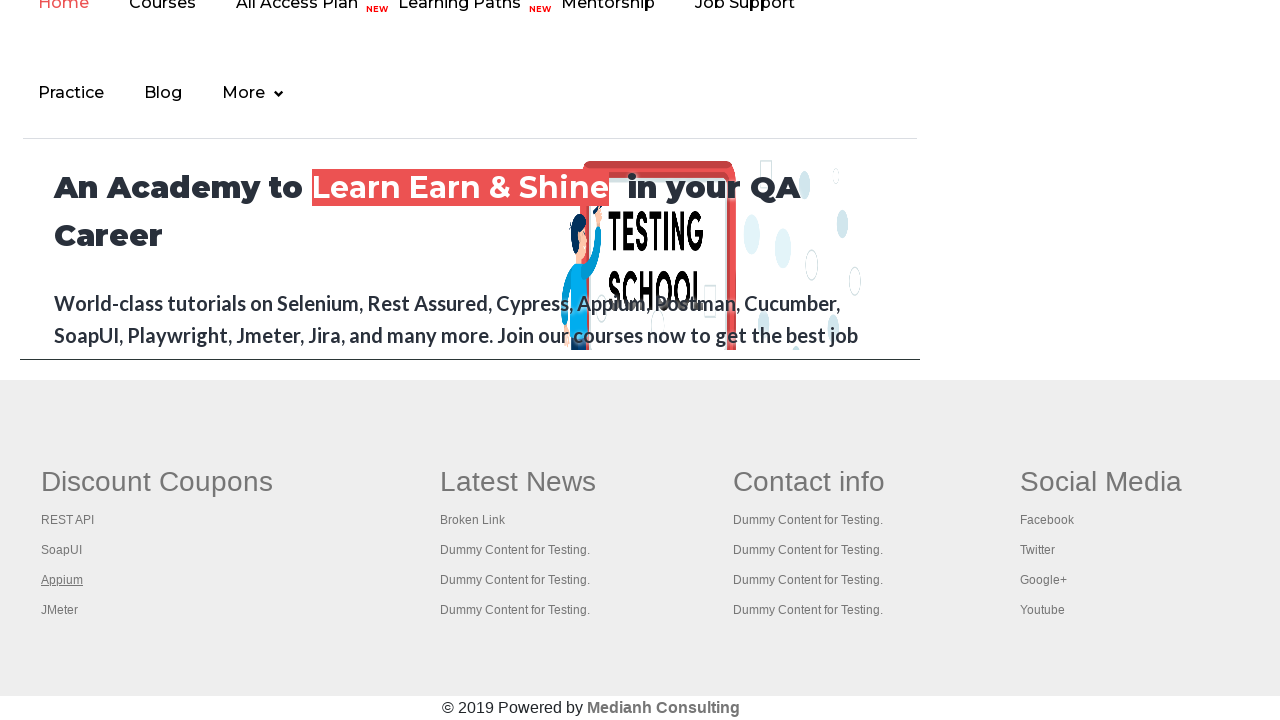

Waited 500ms for new tab to open
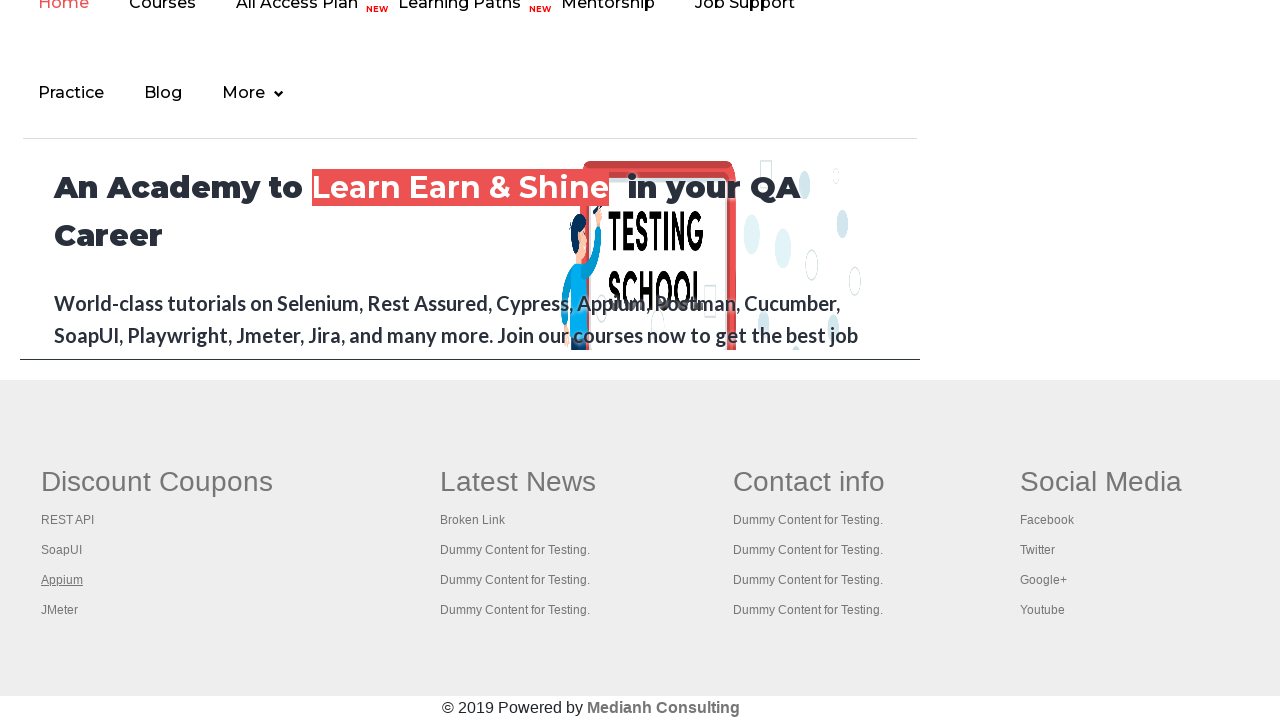

Opened footer column link 4 in new tab using Ctrl+Click at (60, 610) on #gf-BIG >> xpath=//table/tbody/tr/td[1]/ul >> a >> nth=4
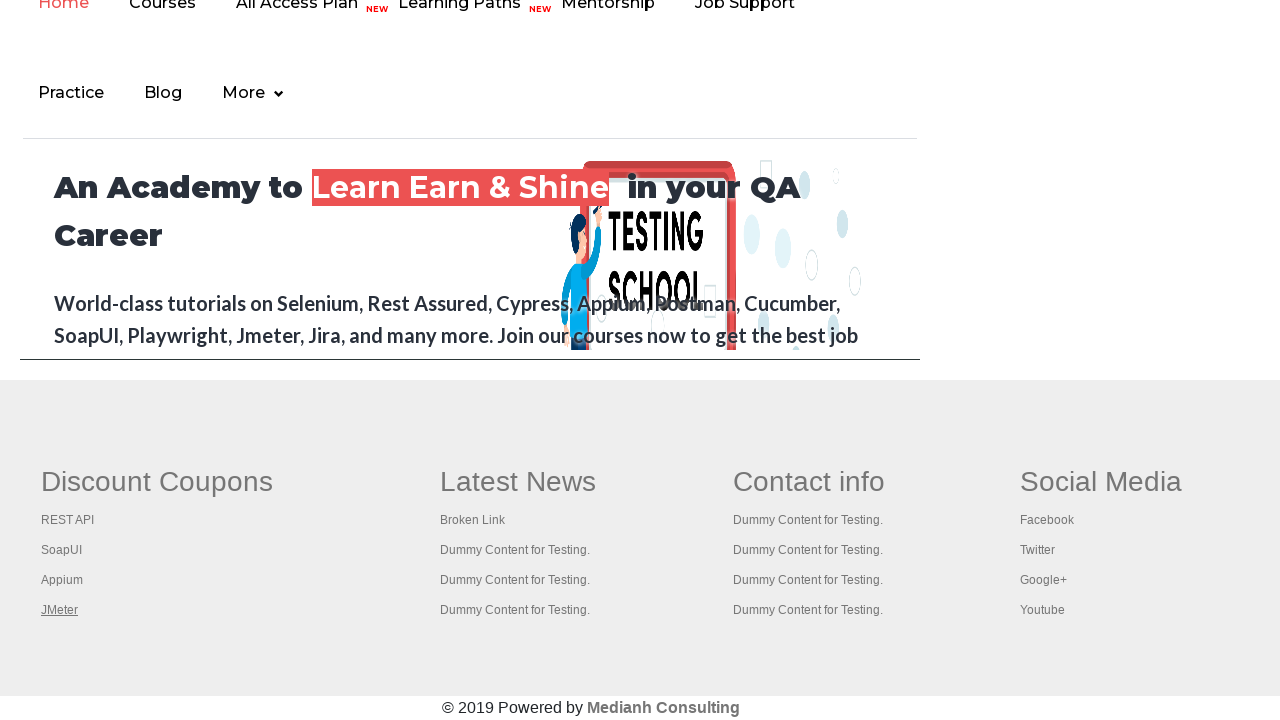

Waited 500ms for new tab to open
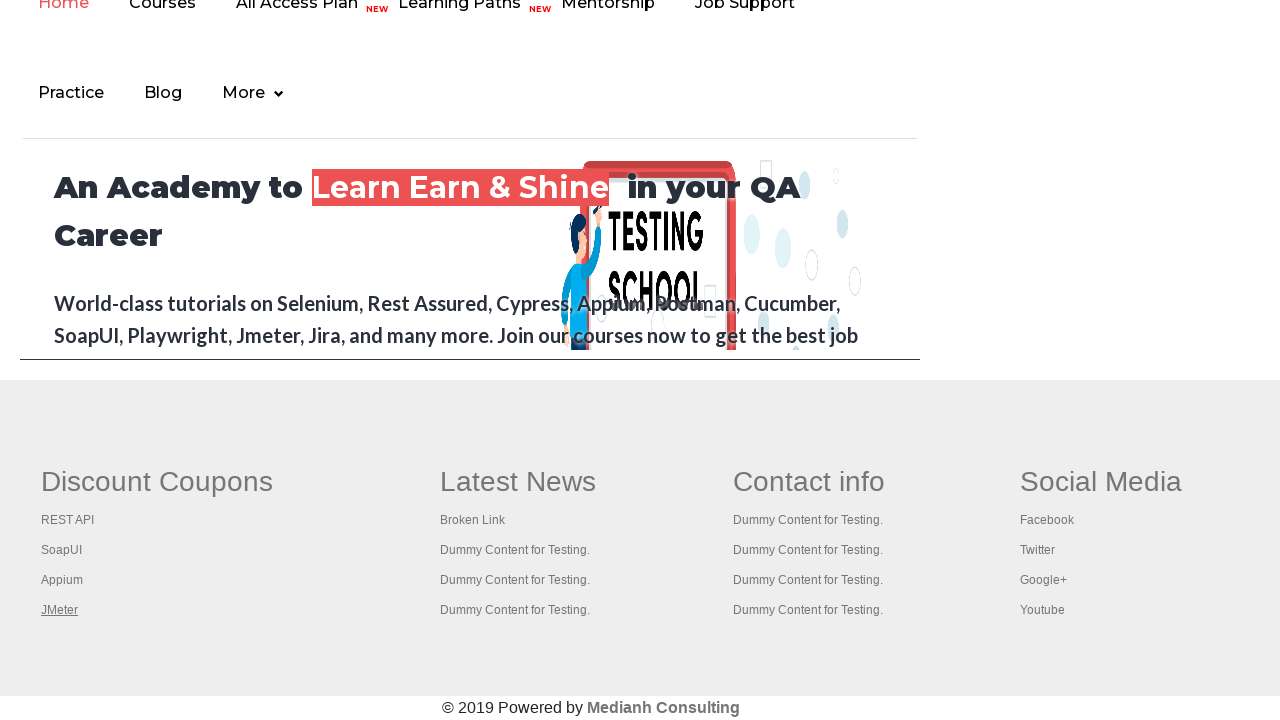

Retrieved all open pages/tabs: 5 tabs open
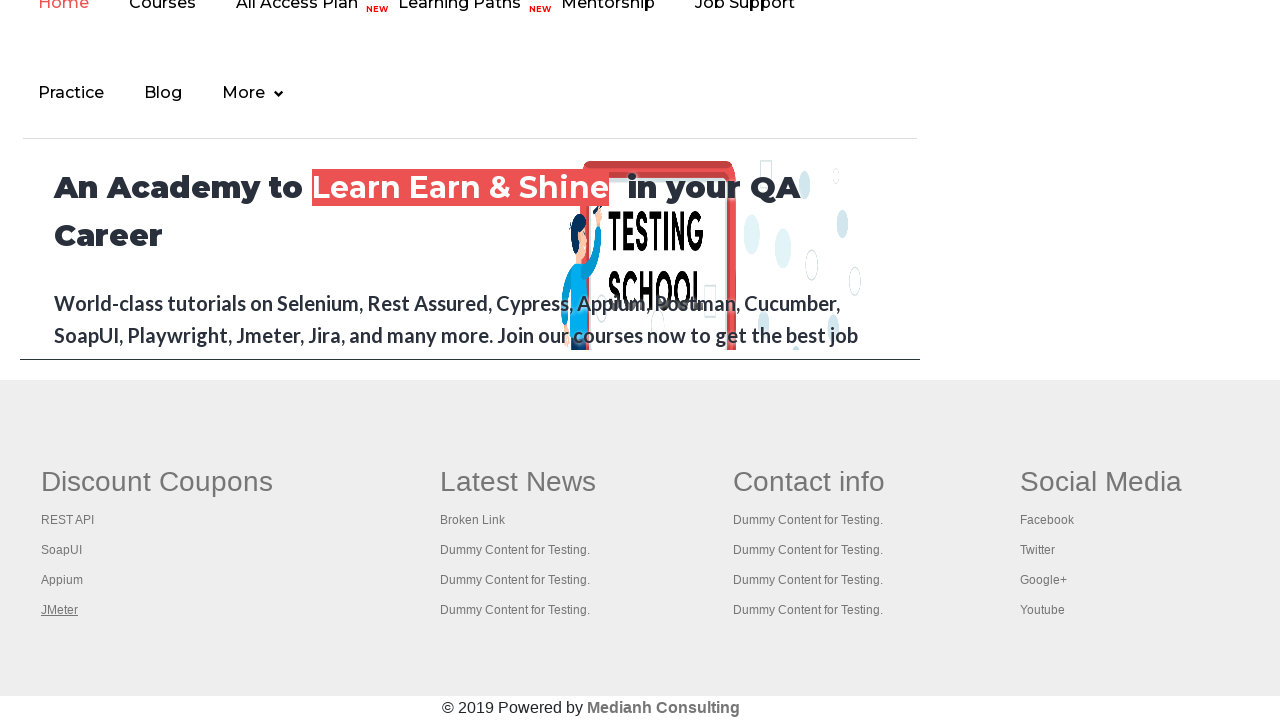

Switched to tab and verified page title: Practice Page
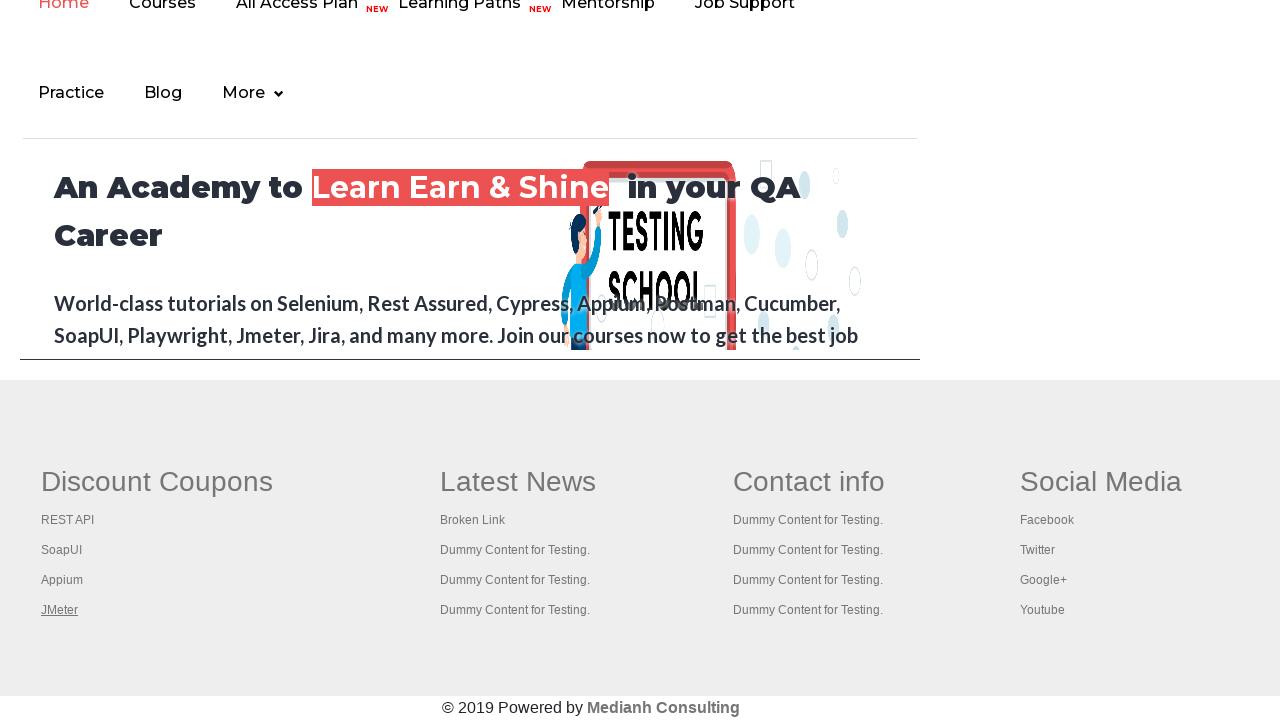

Switched to tab and verified page title: REST API Tutorial
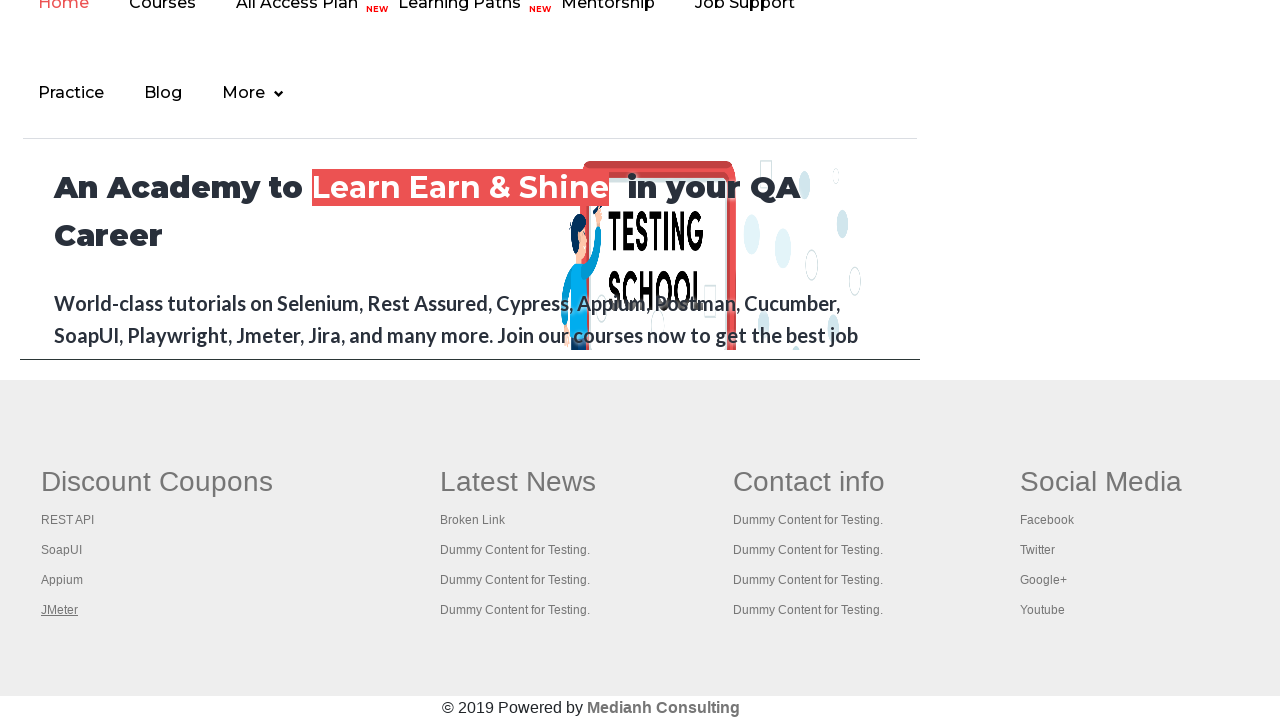

Switched to tab and verified page title: The World’s Most Popular API Testing Tool | SoapUI
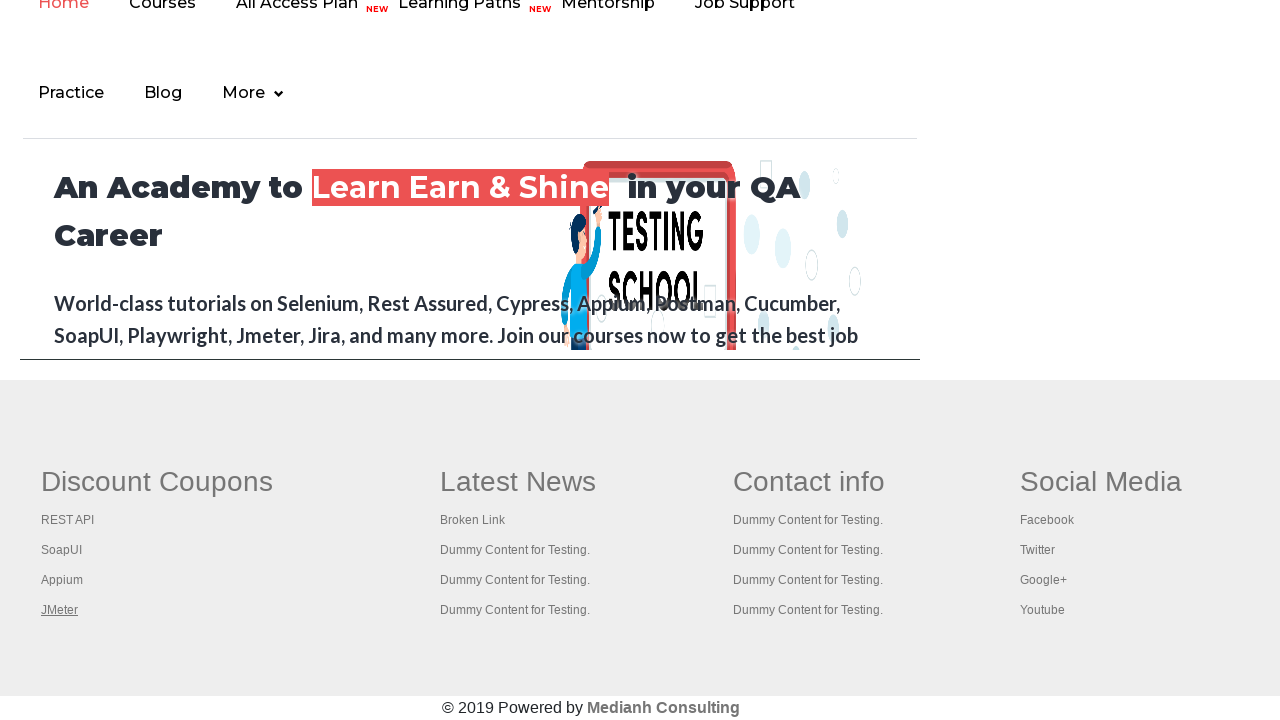

Switched to tab and verified page title: Appium tutorial for Mobile Apps testing | RahulShetty Academy | Rahul
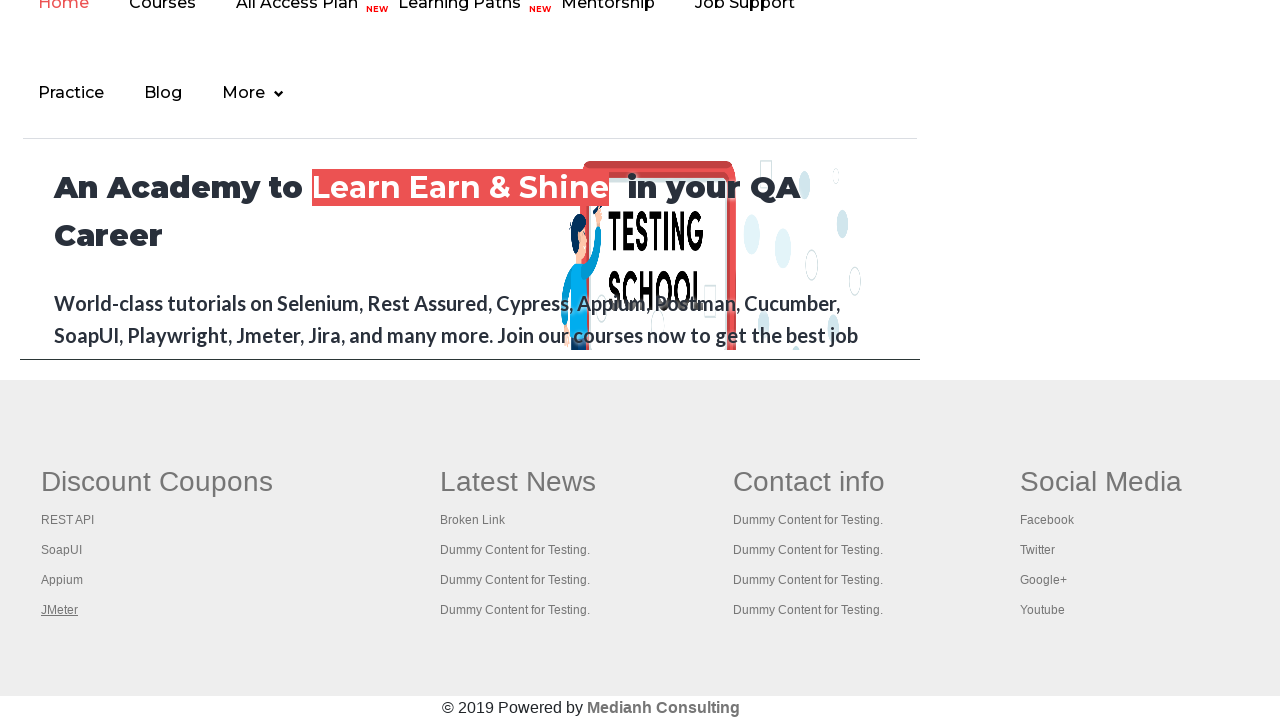

Switched to tab and verified page title: Apache JMeter - Apache JMeter™
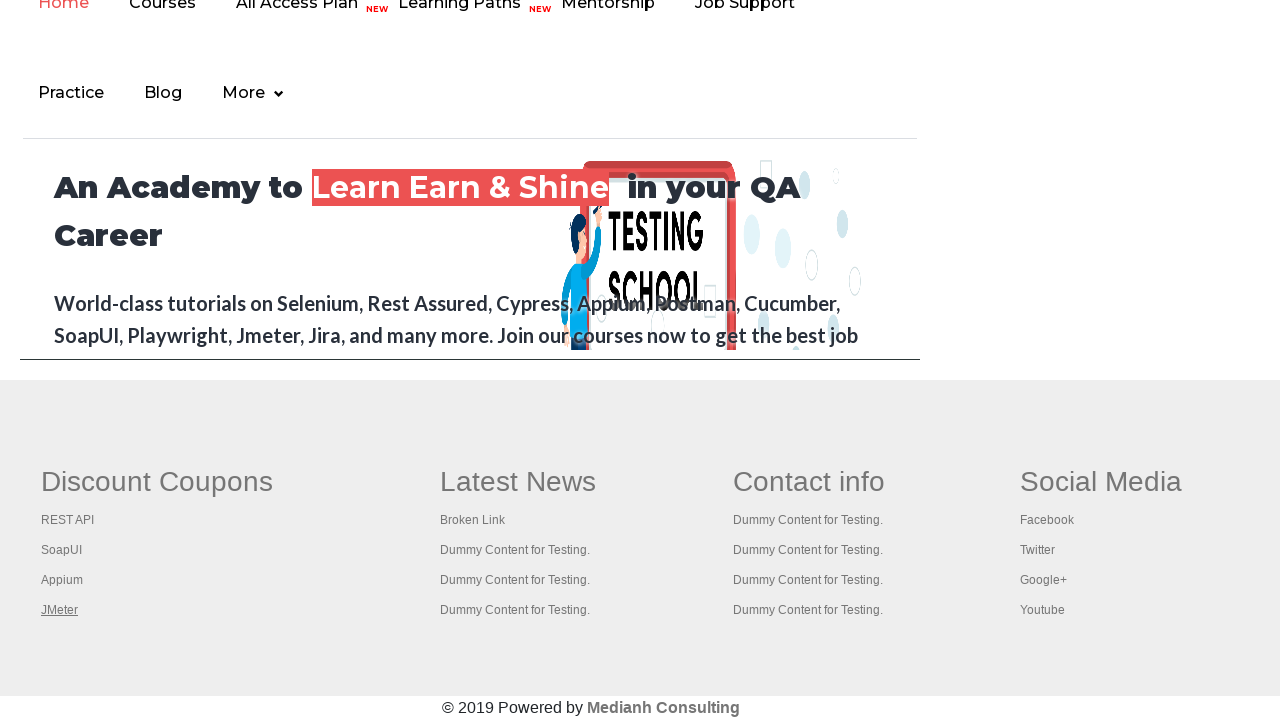

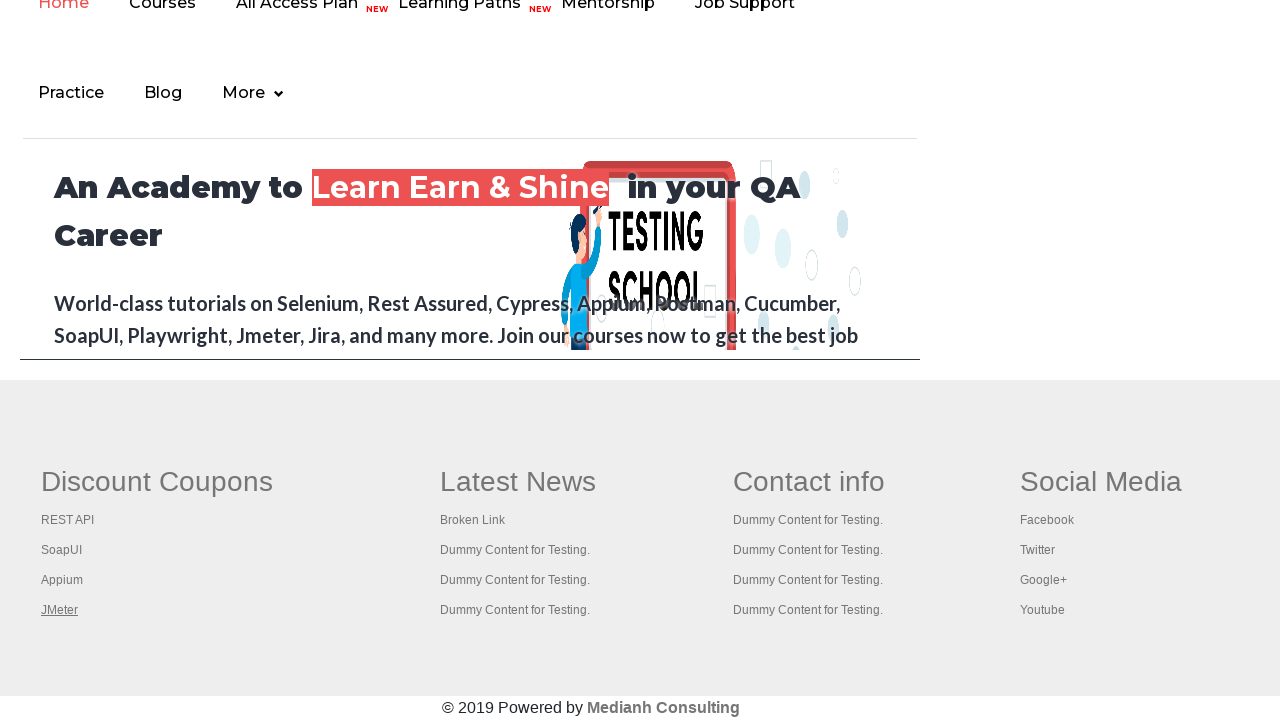